Tests a basic calculator web application by selecting a build version, entering two values, selecting the concatenate operation, and clicking calculate to verify the result

Starting URL: https://testsheepnz.github.io/BasicCalculator.html

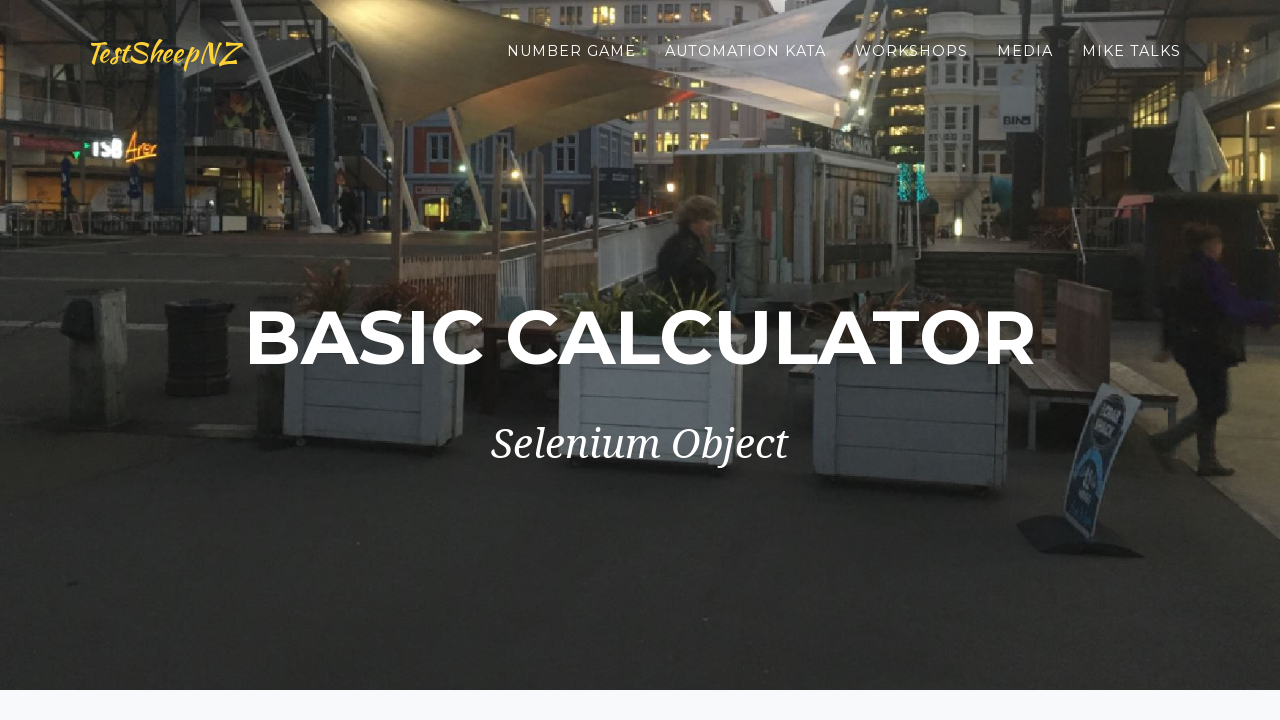

Scrolled to bottom of page
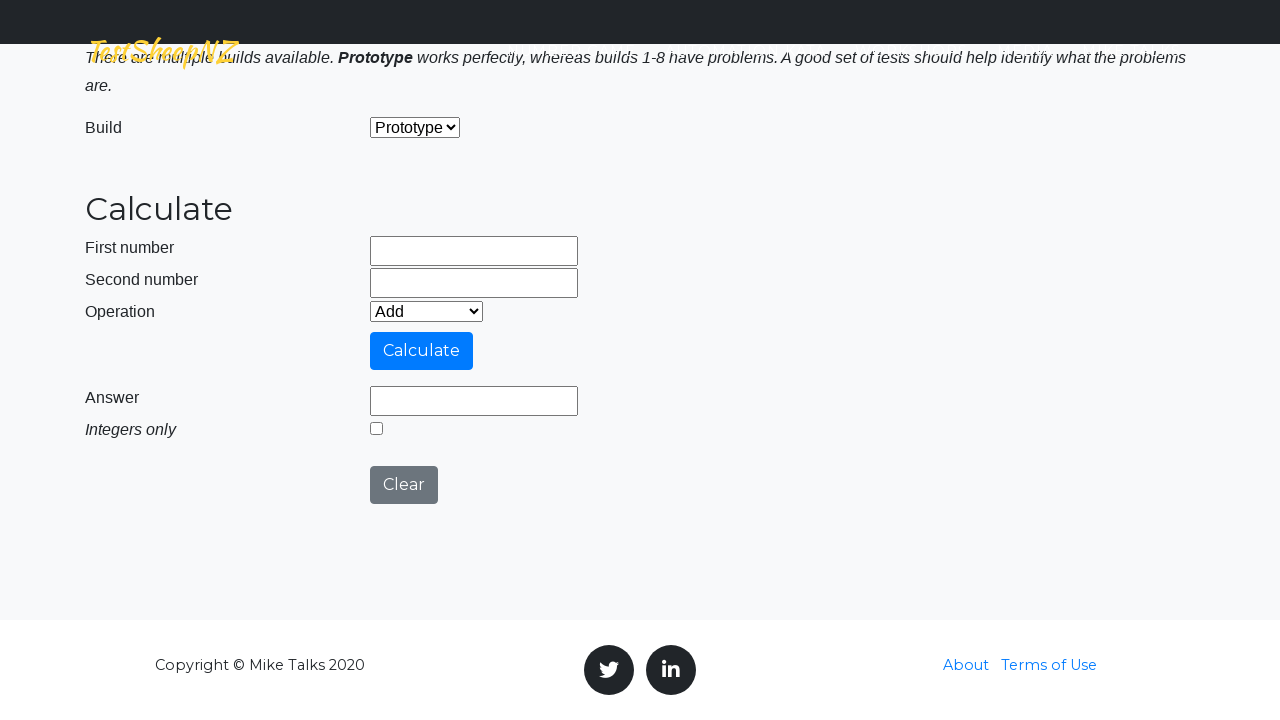

Selected 'Prototype' from build dropdown on #selectBuild
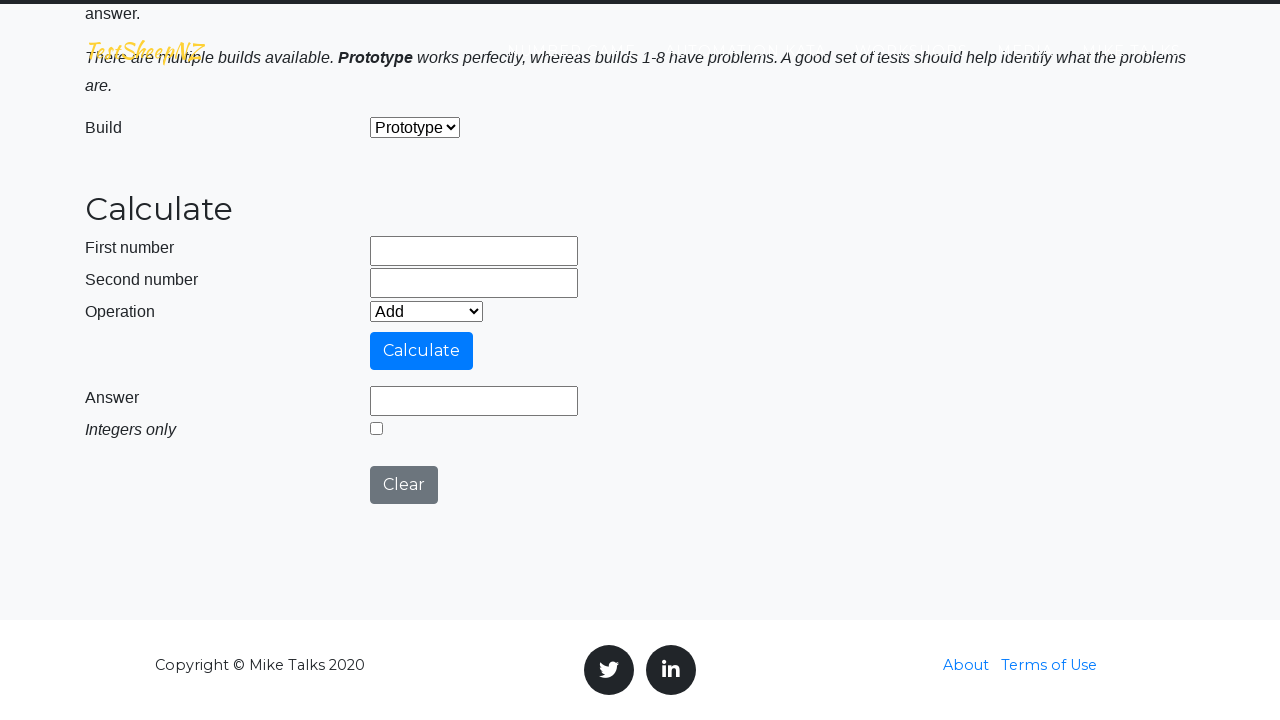

Entered 'gs' in first number field on #number1Field
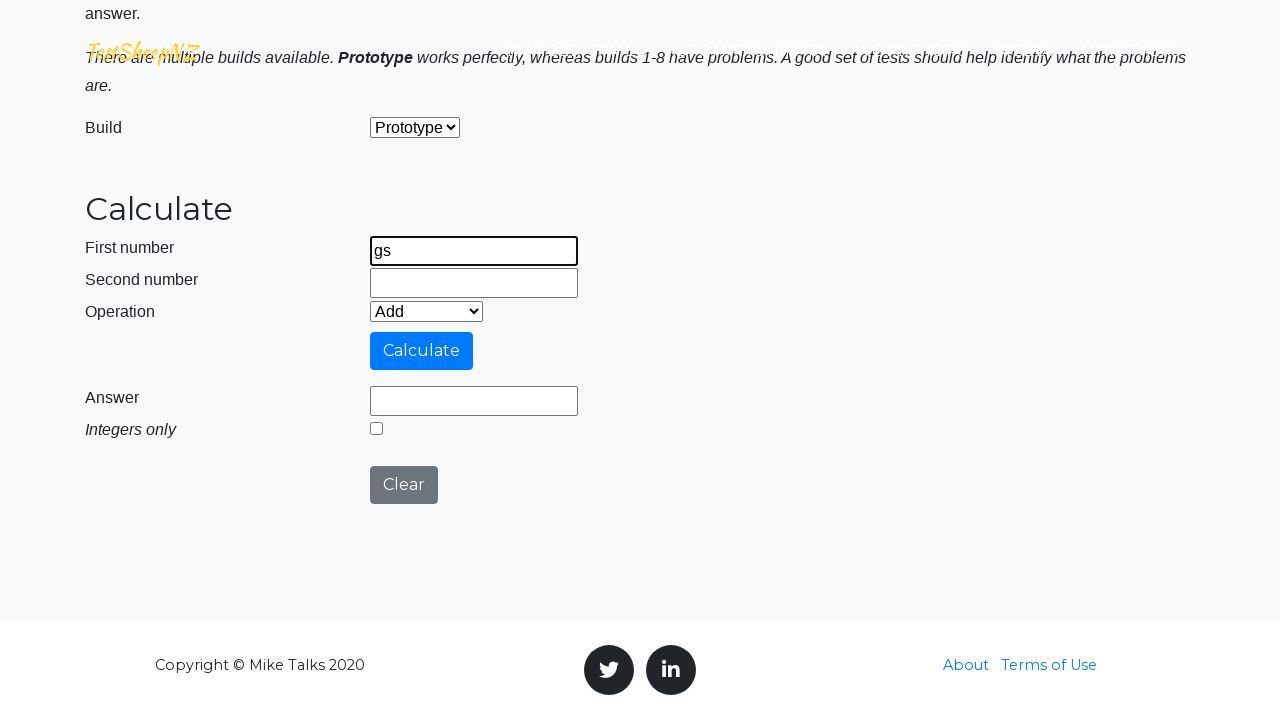

Entered 'bu' in second number field on #number2Field
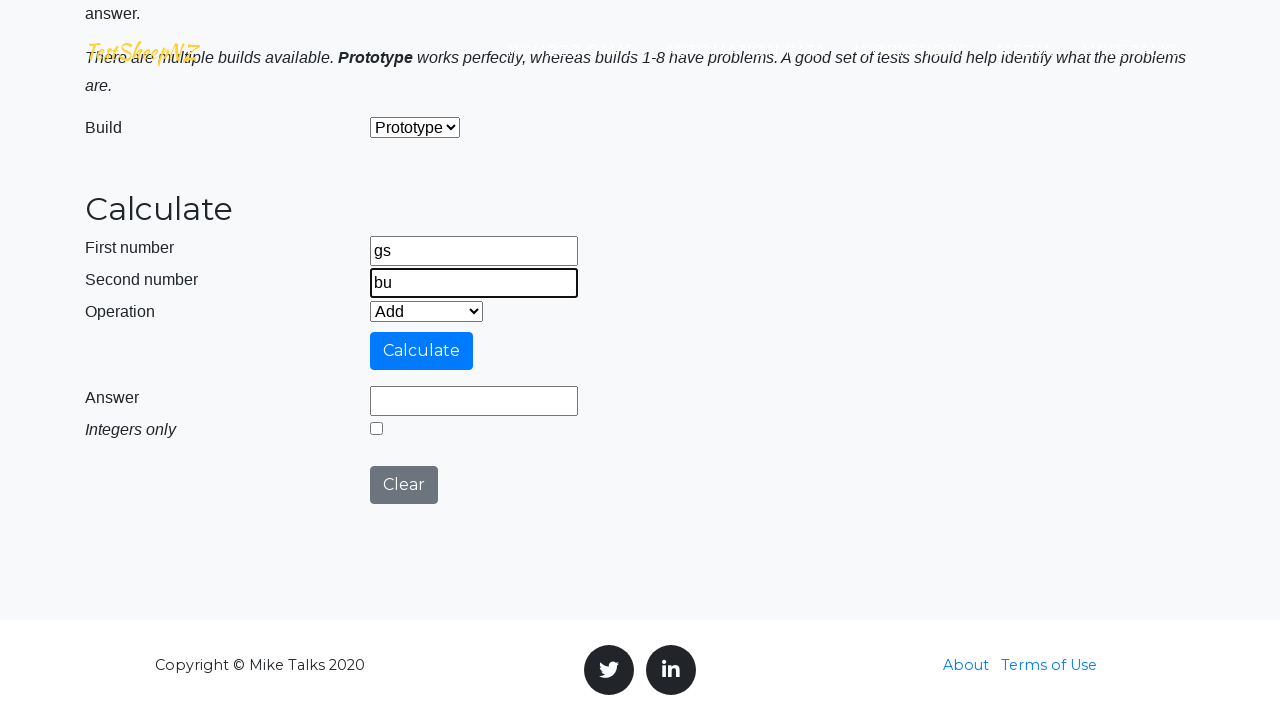

Selected 'Concatenate' operation on #selectOperationDropdown
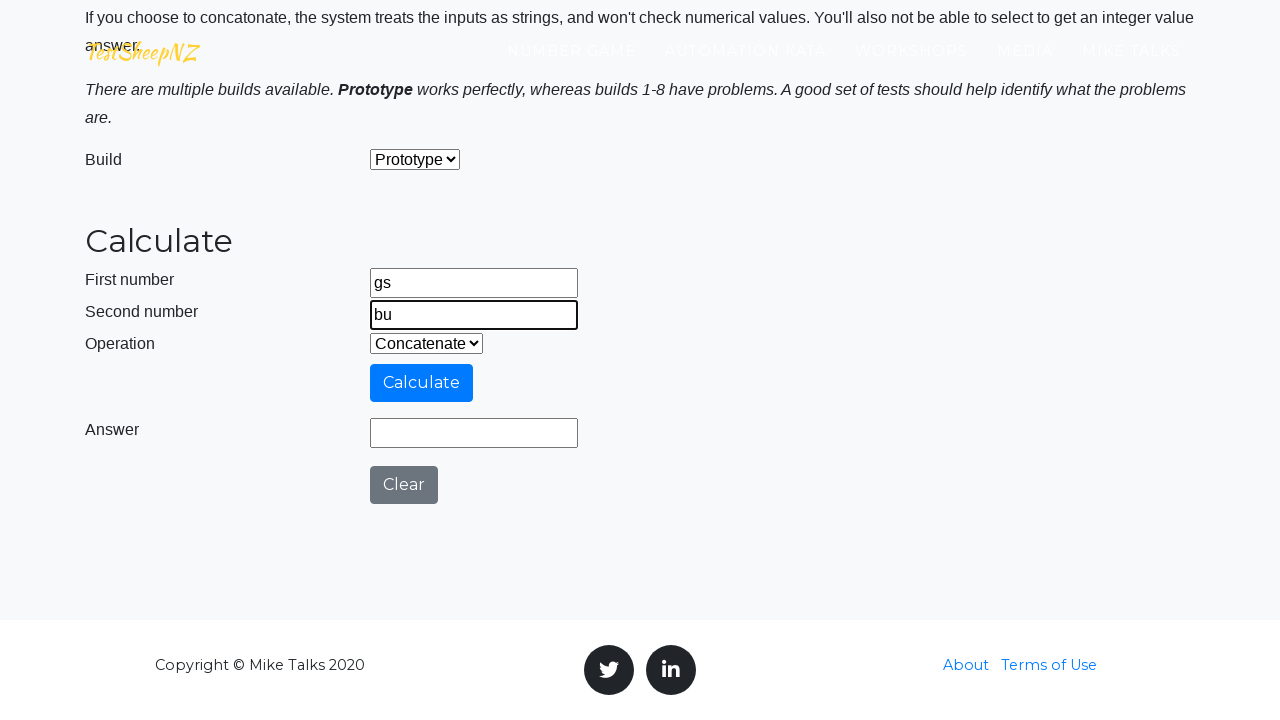

Clicked calculate button at (422, 383) on #calculateButton
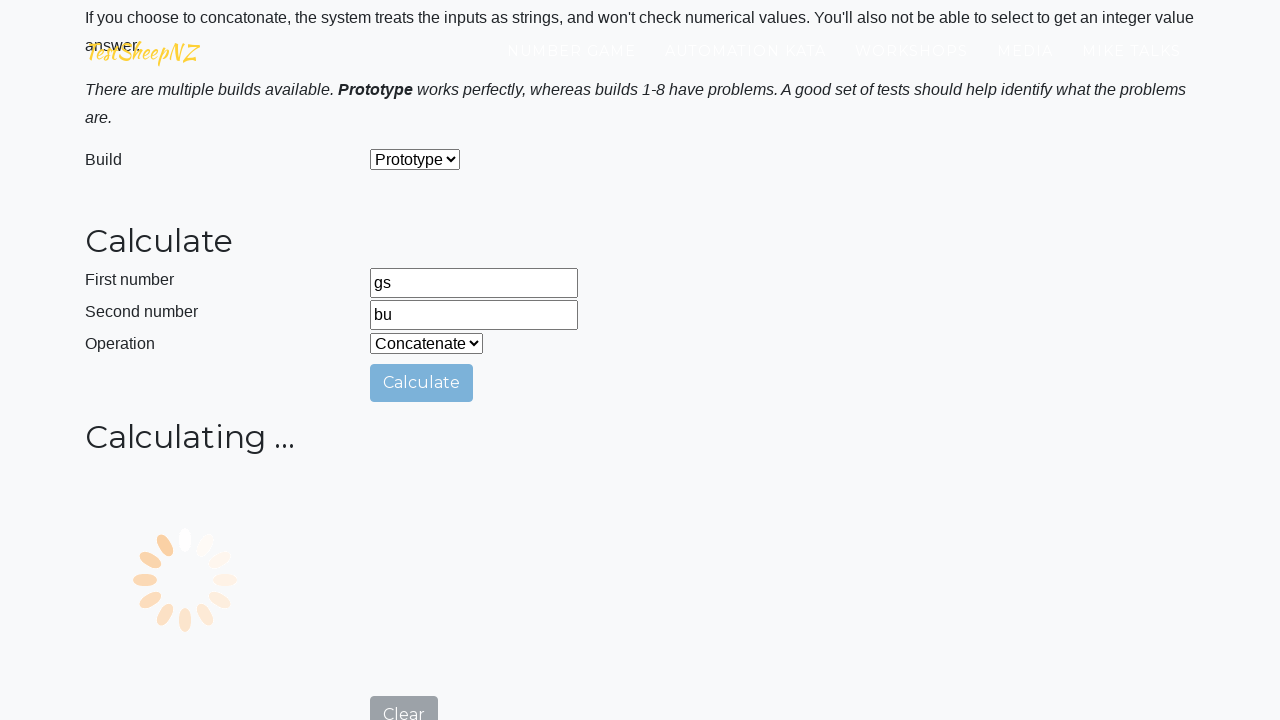

Result appeared in answer field
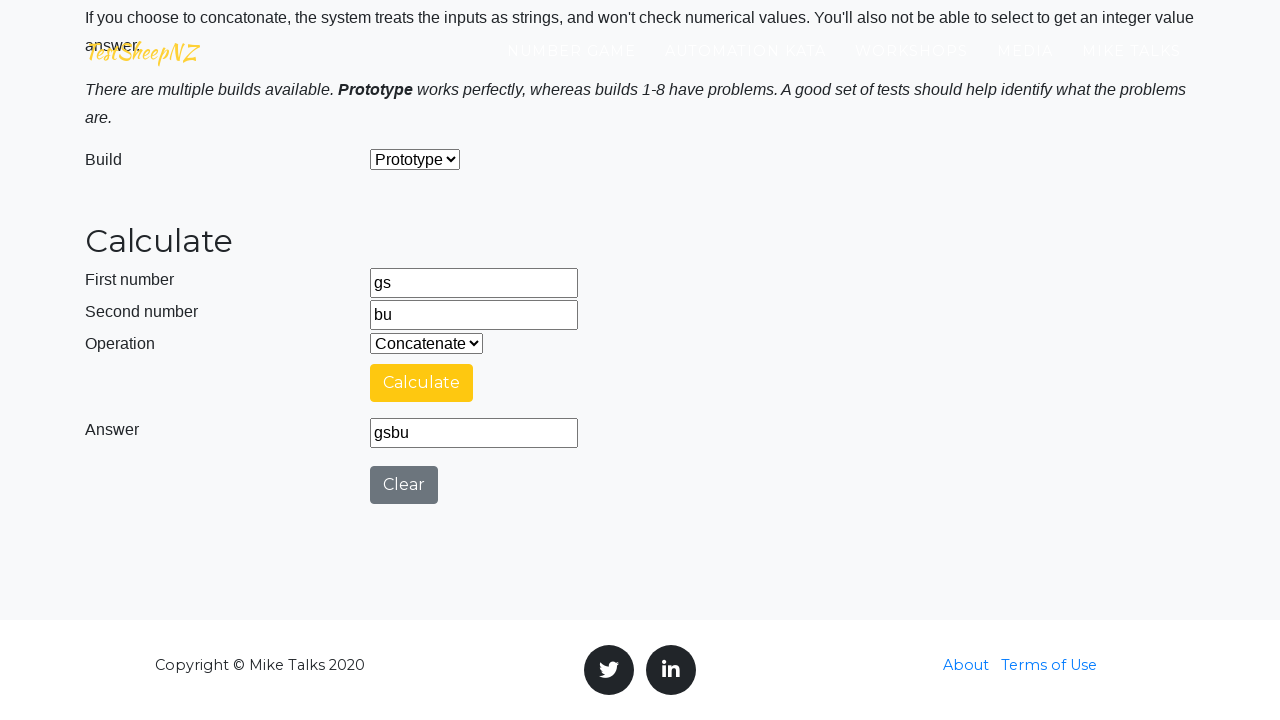

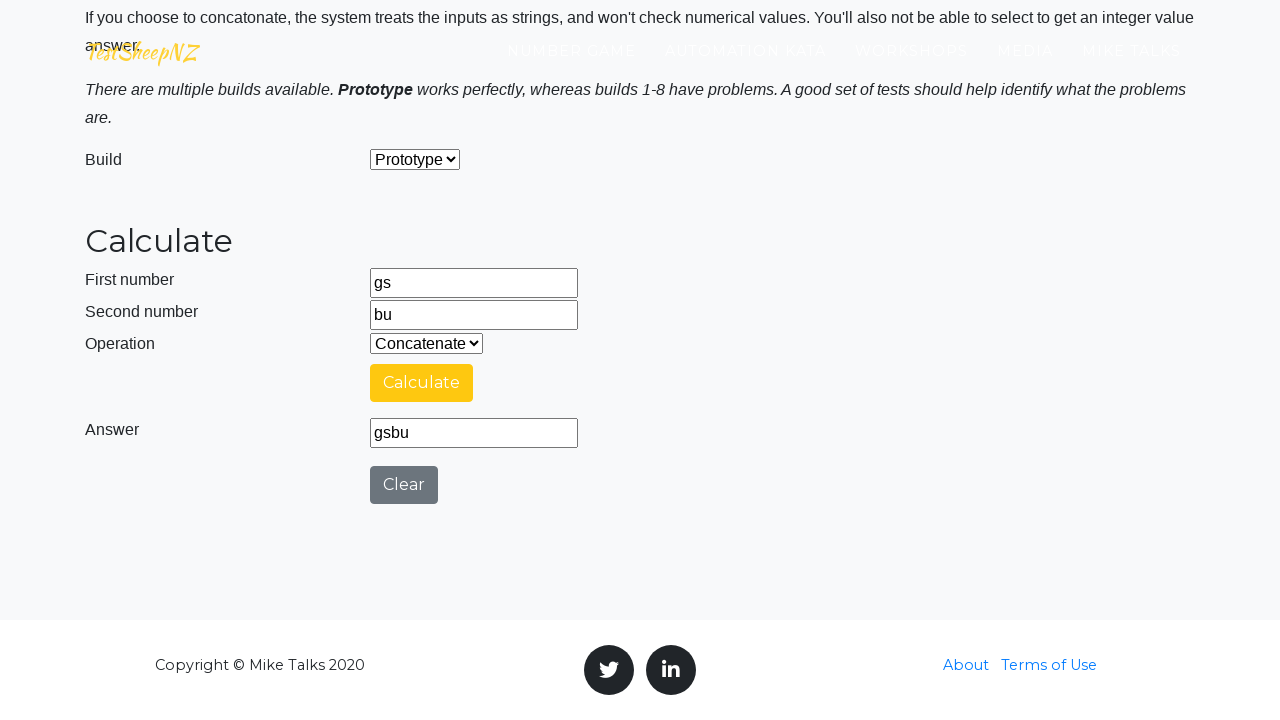